Tests the forgot password functionality by clicking the "Forgot your password?" link, entering a username, and verifying that a password reset link is sent successfully.

Starting URL: https://opensource-demo.orangehrmlive.com/web/index.php/auth/login

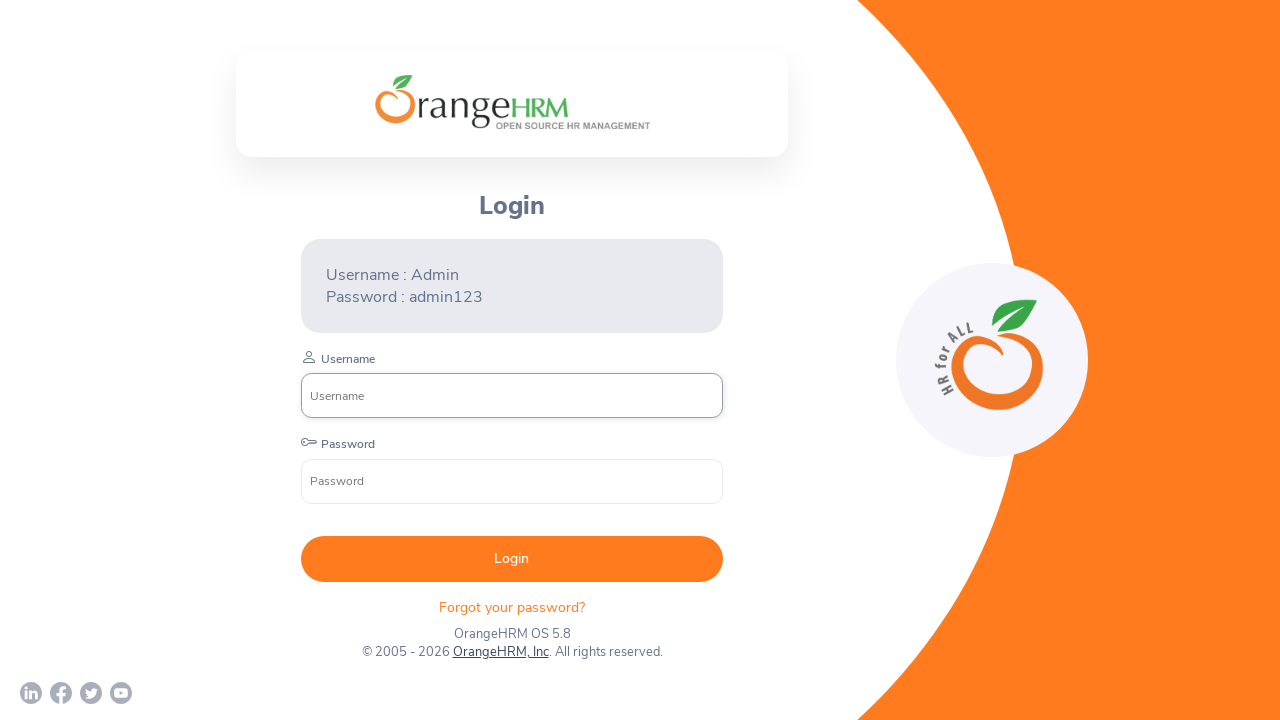

Clicked 'Forgot your password?' link at (512, 607) on internal:text="Forgot your password?"i
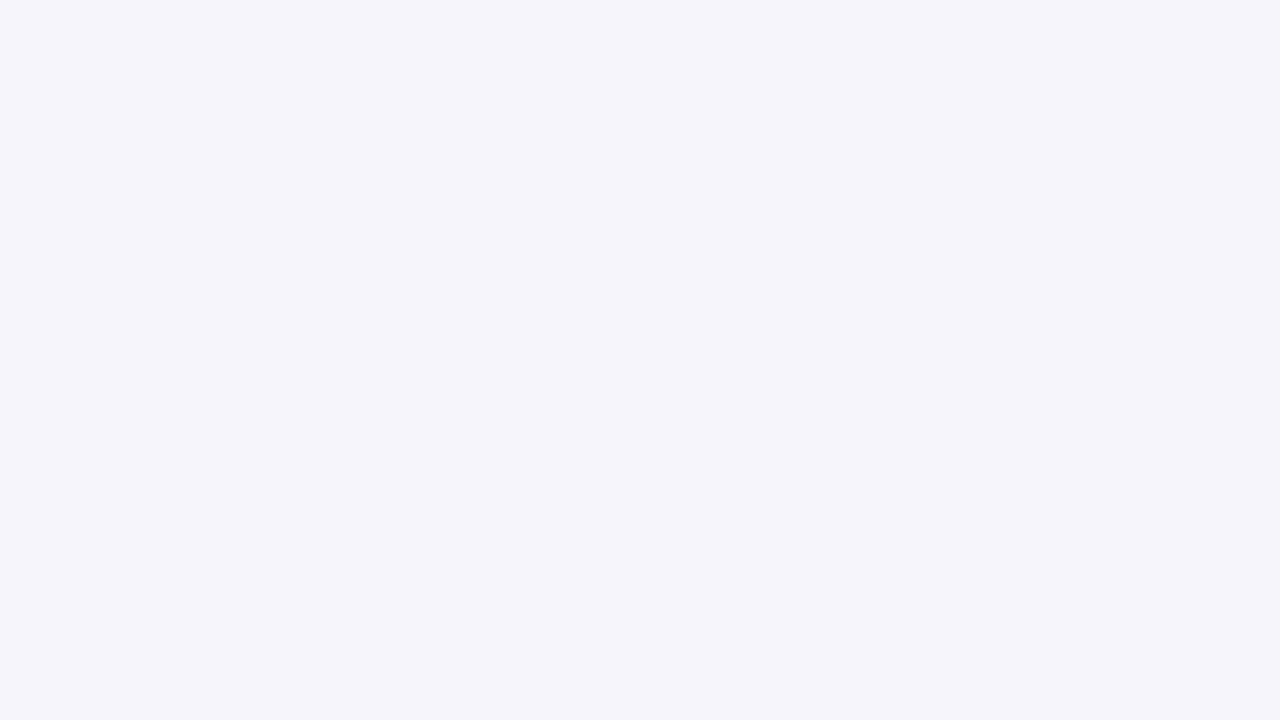

Filled username field with 'k7m2px@hotmail.com' on internal:attr=[placeholder="Username"i]
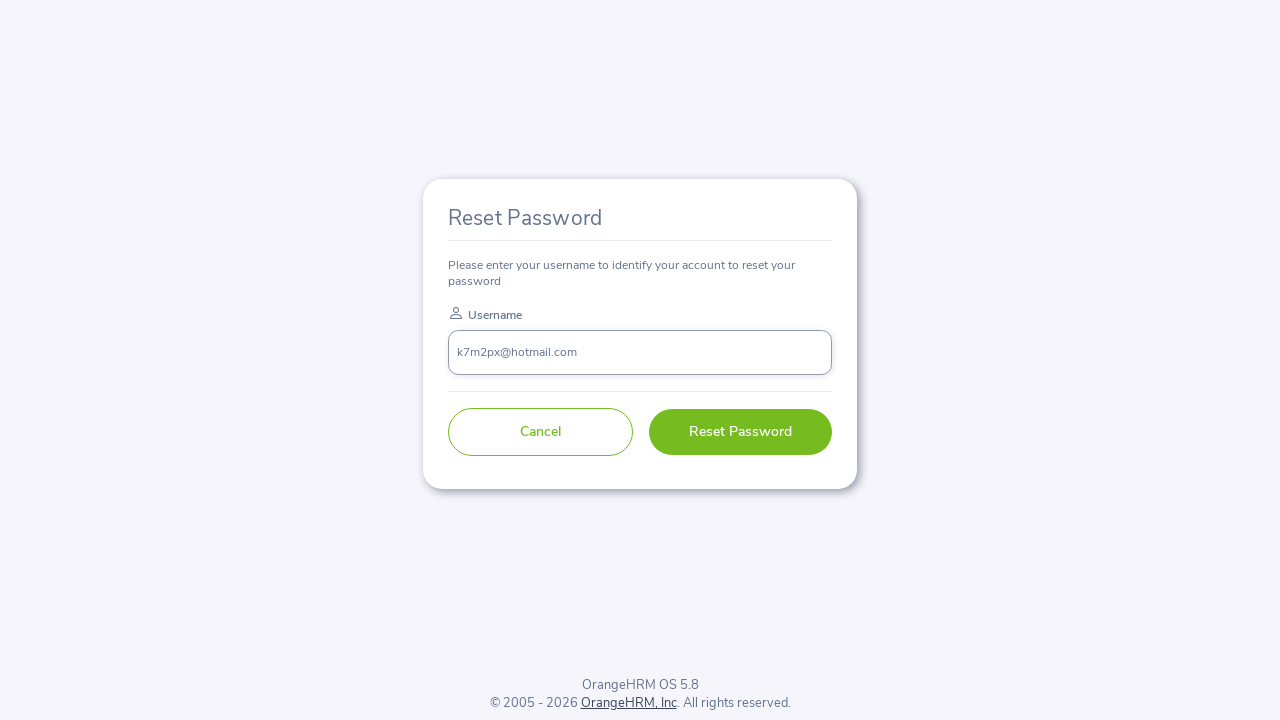

Clicked Reset Password button at (740, 432) on internal:role=button[name="Reset Password"i]
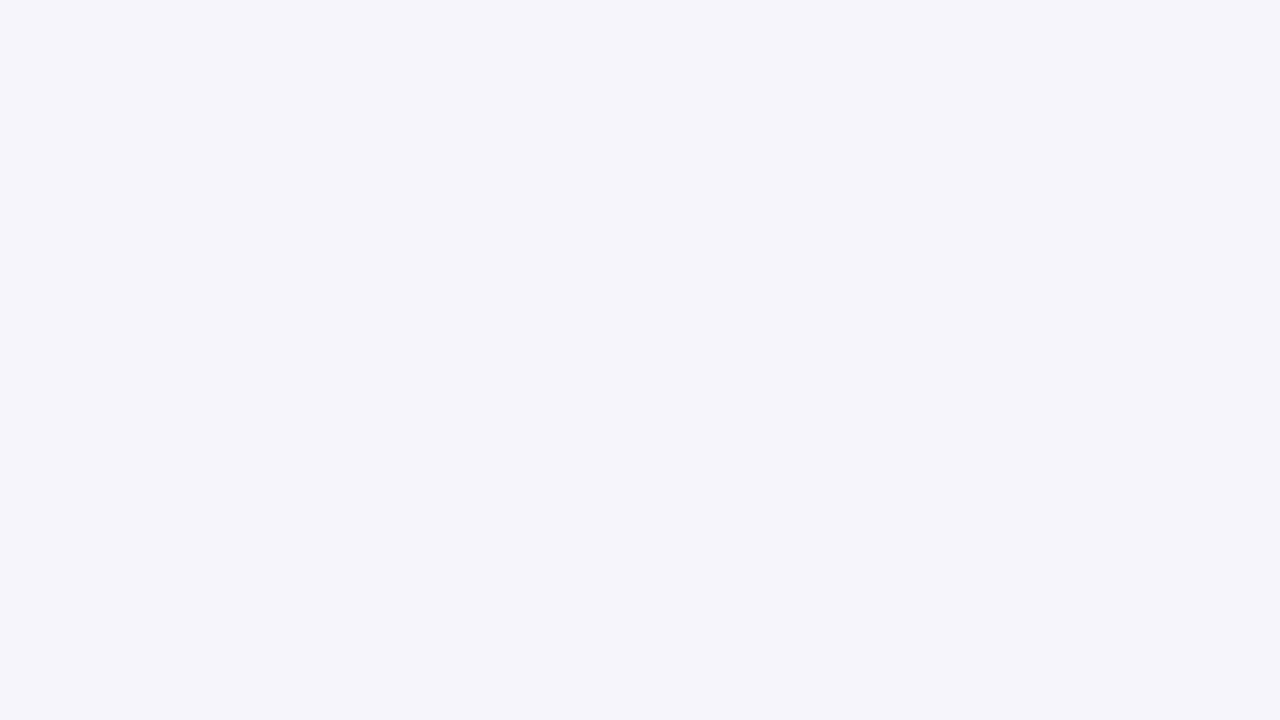

Password reset success message displayed
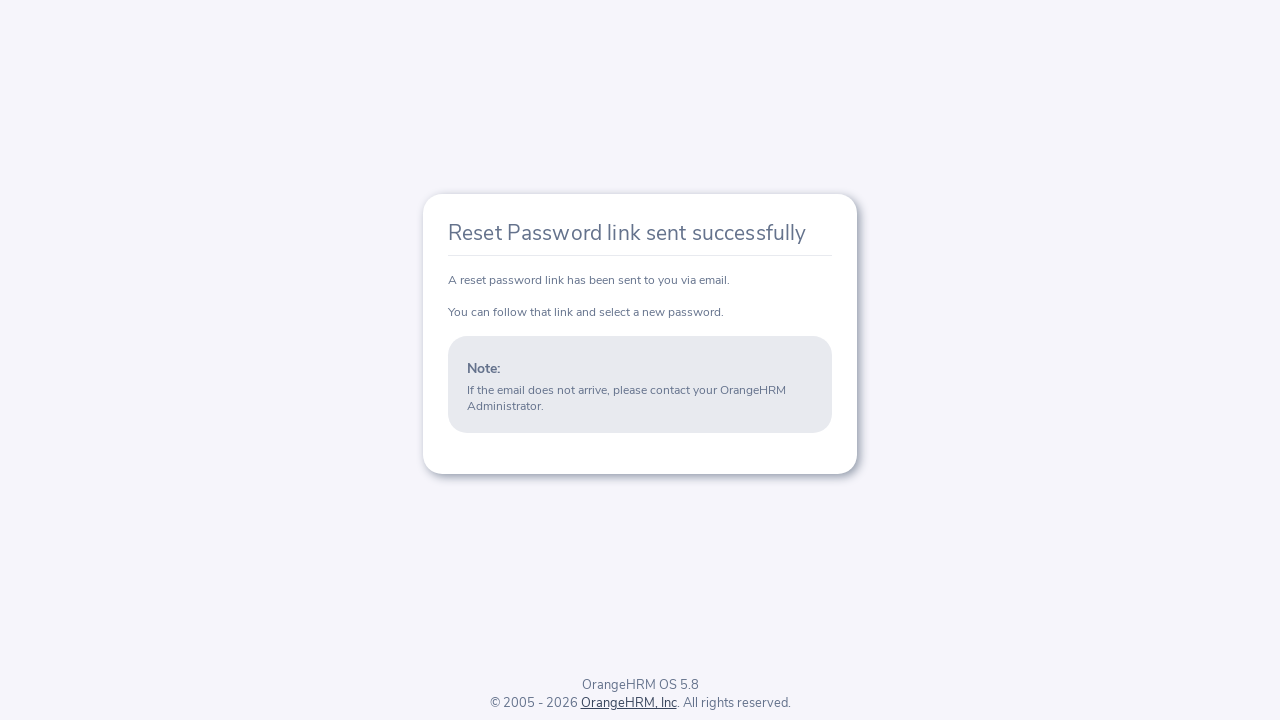

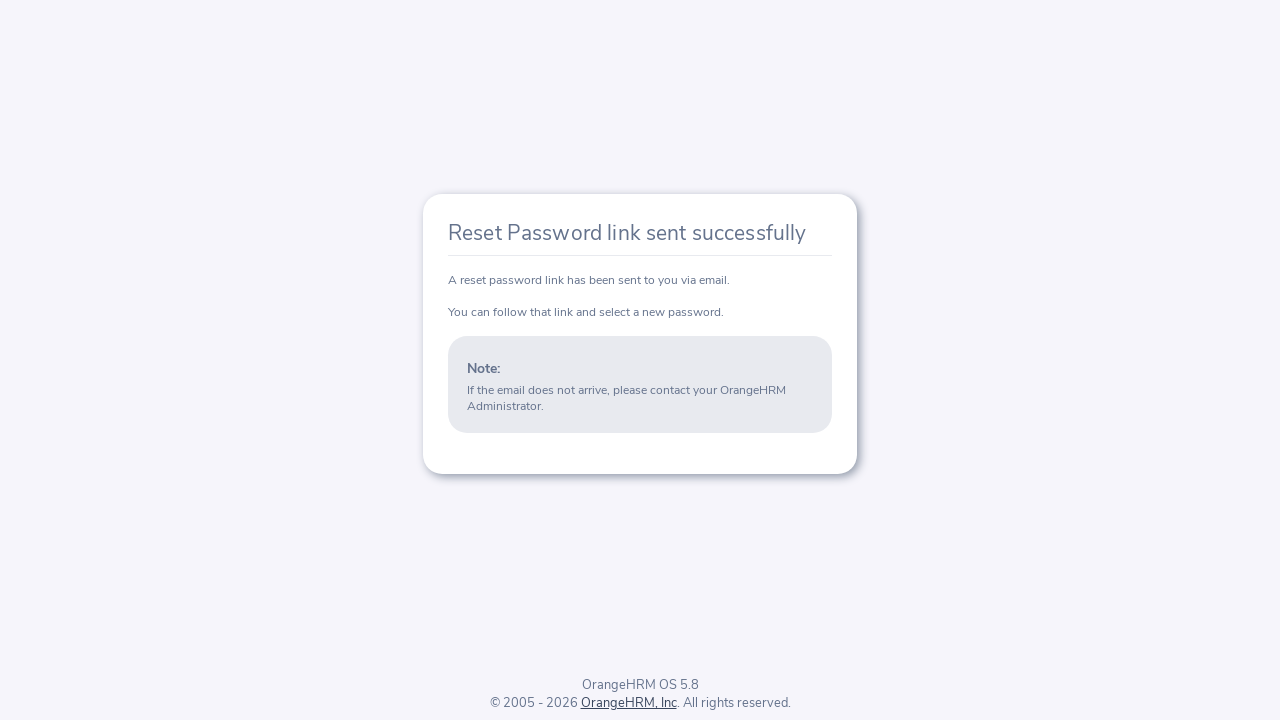